Tests navigation through multiple links on a practice website, clicking on A/B Testing, Add/Remove Elements, Home, and Redirect Link to verify link navigation functionality

Starting URL: https://practice.cydeo.com

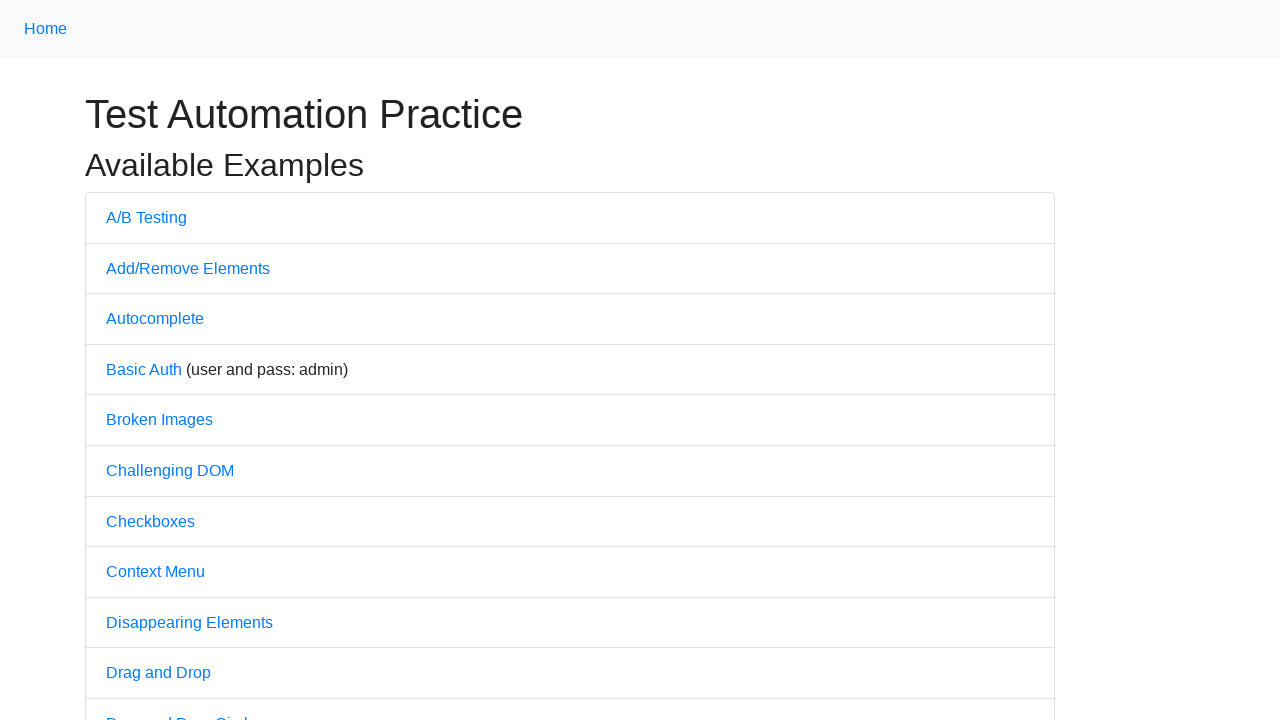

Clicked on 'A/B Testing' link at (146, 217) on text=A/B Testing
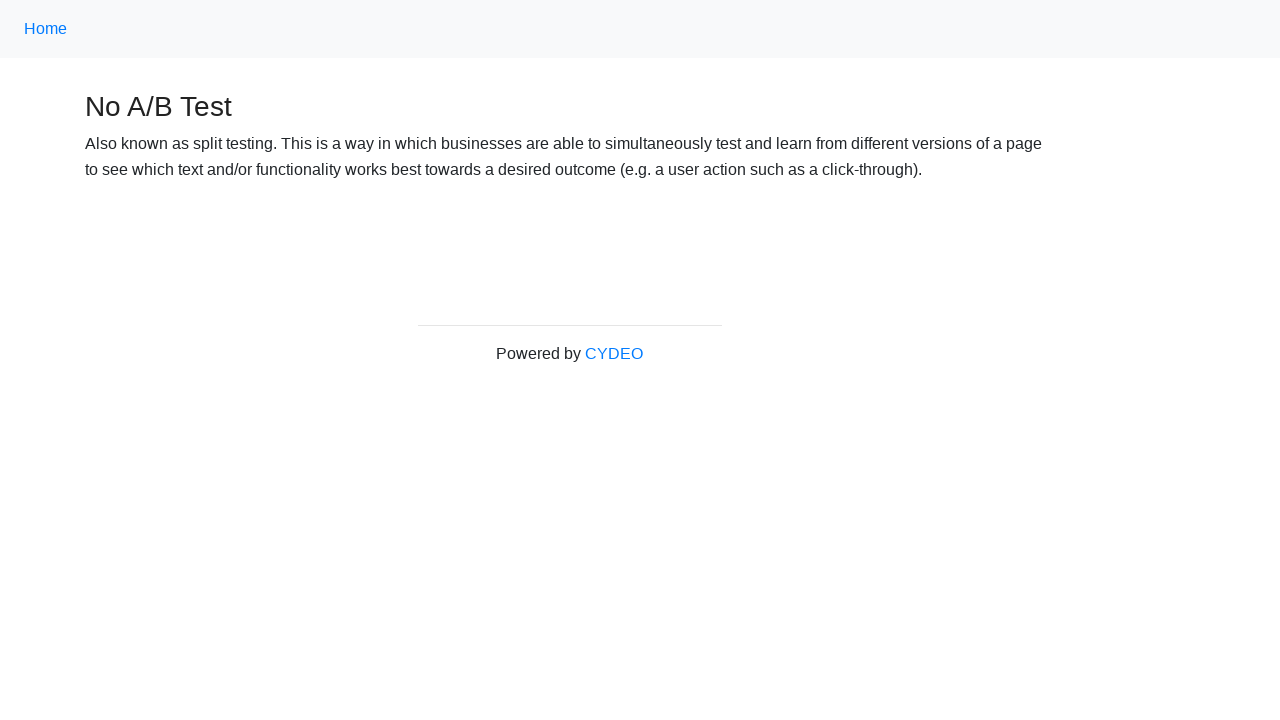

Navigated back to home page
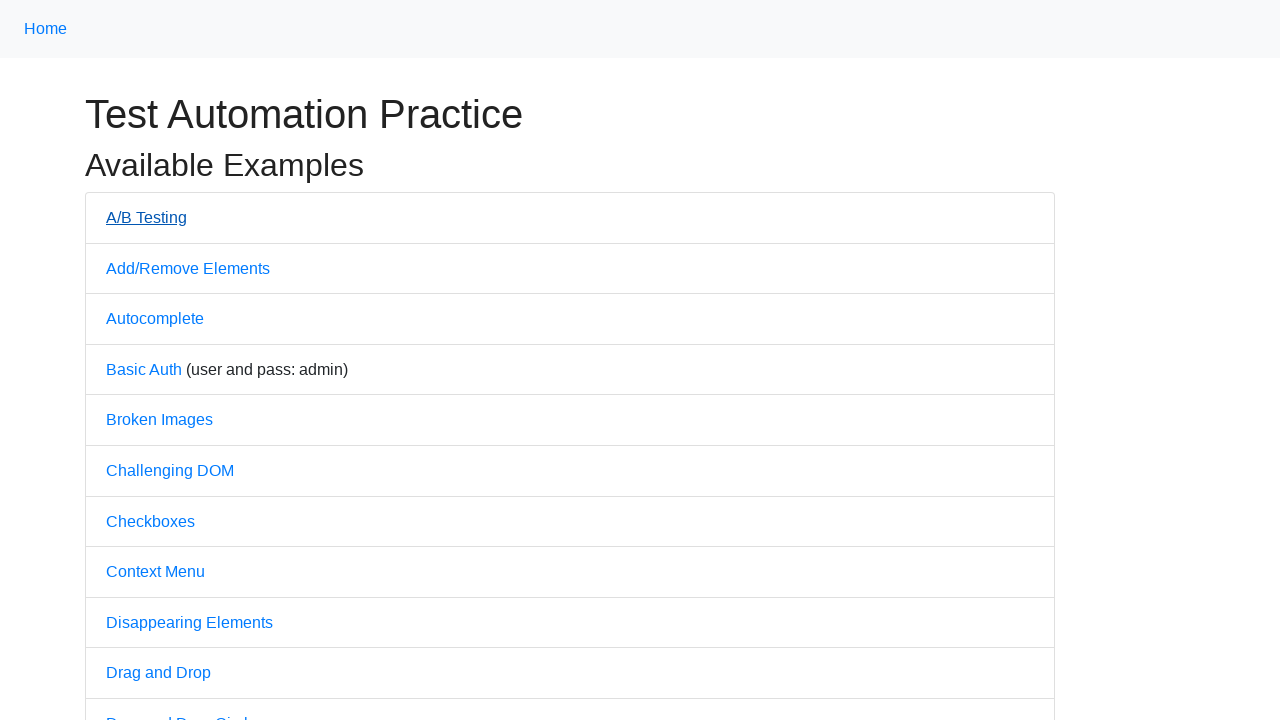

Clicked on 'Add/Remove Elements' link at (188, 268) on text=Add/Remove Elements
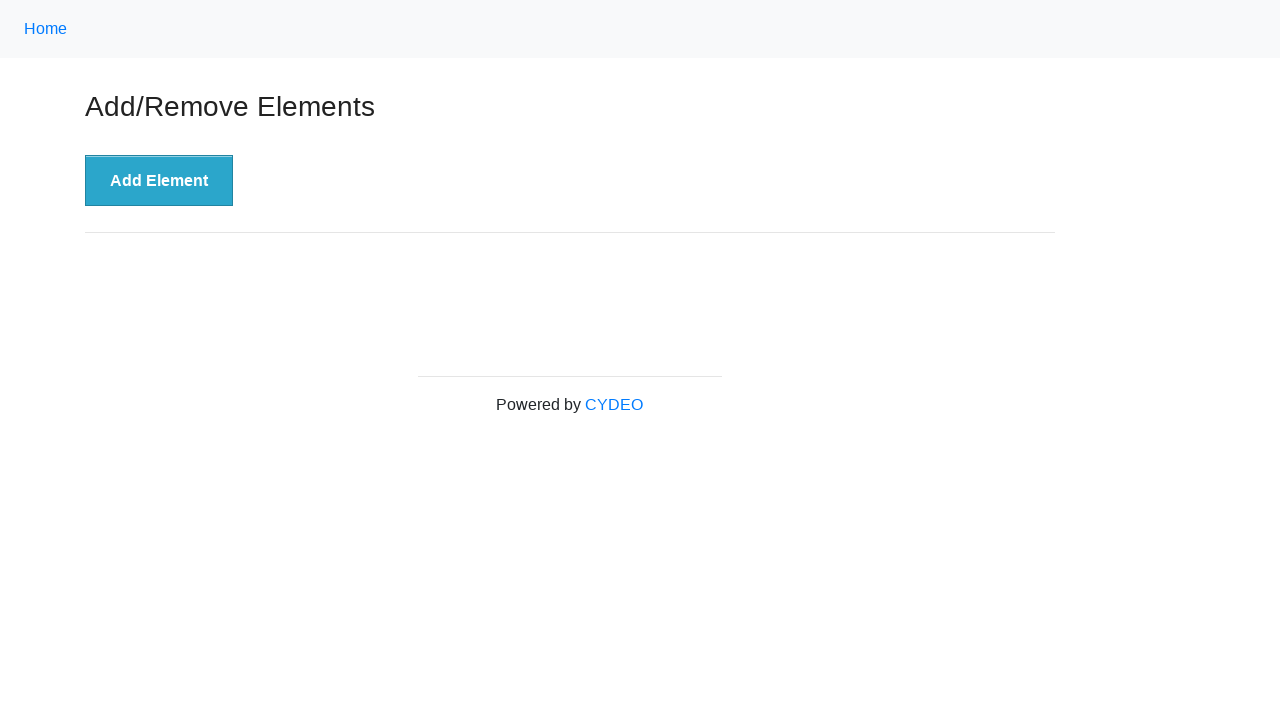

Clicked on 'Home' link to return to home page at (46, 29) on text=Home
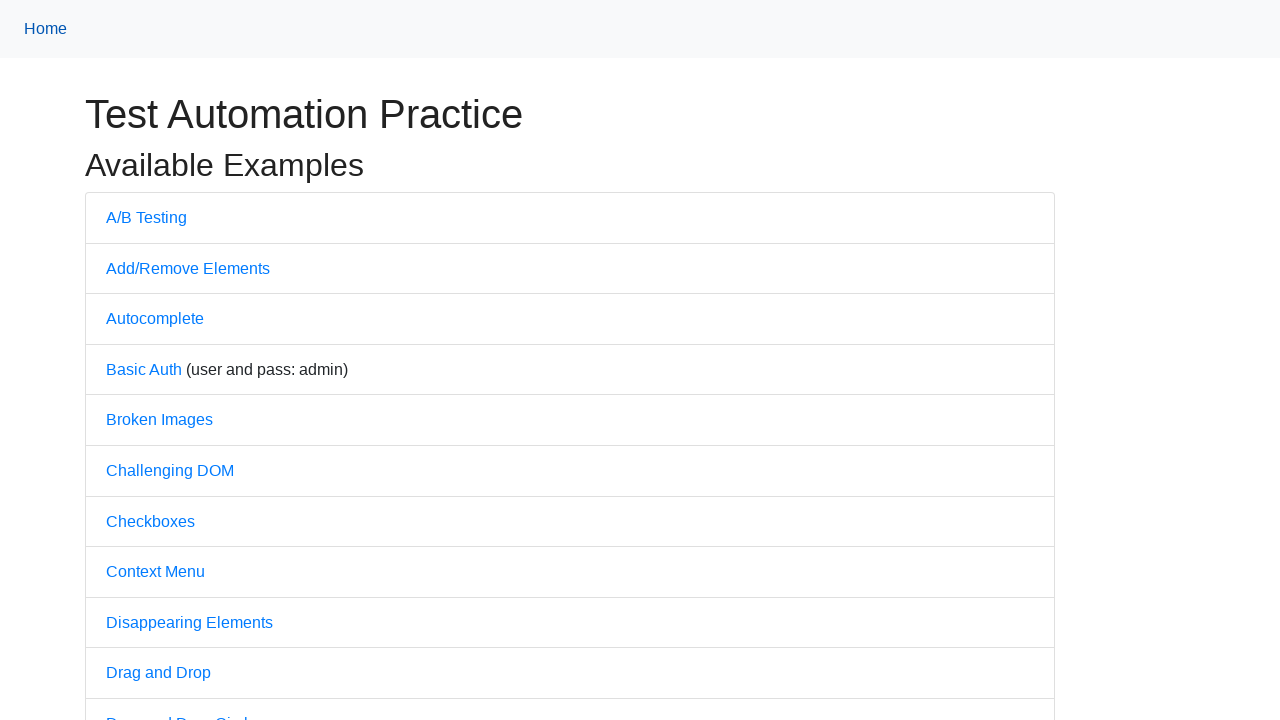

Clicked on 'Redirect Link' at (153, 361) on text=Redirect Link
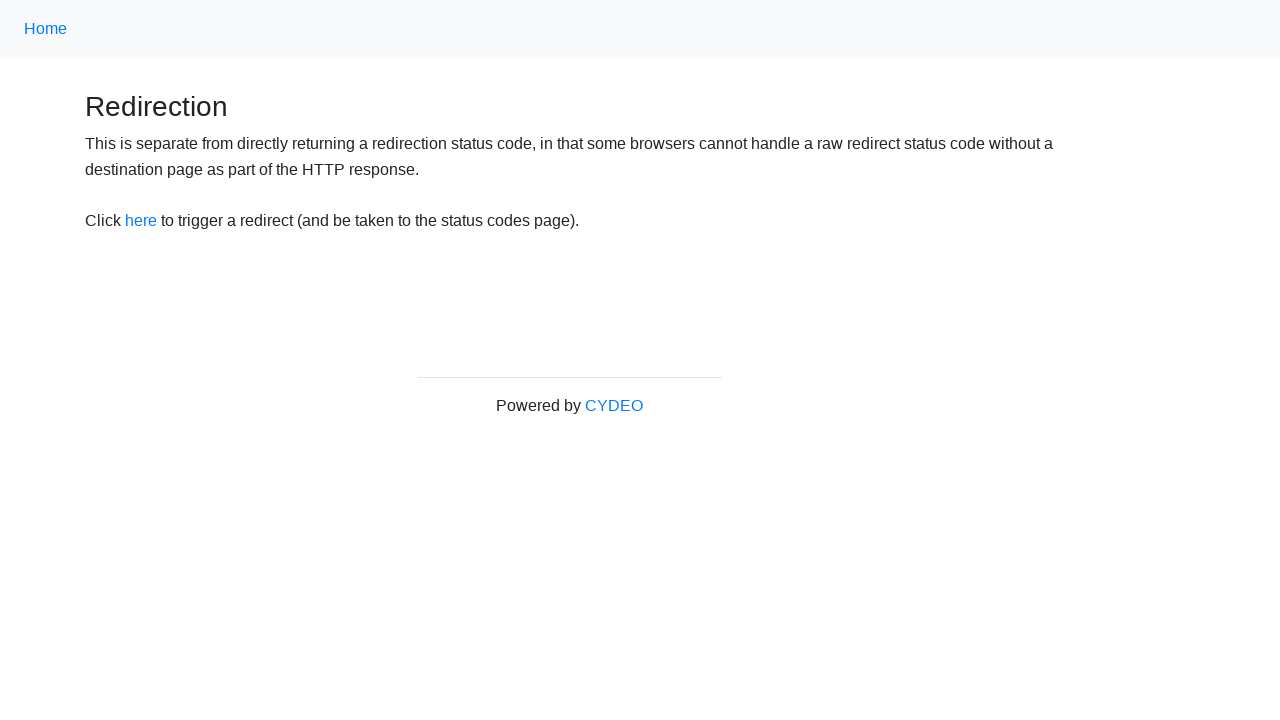

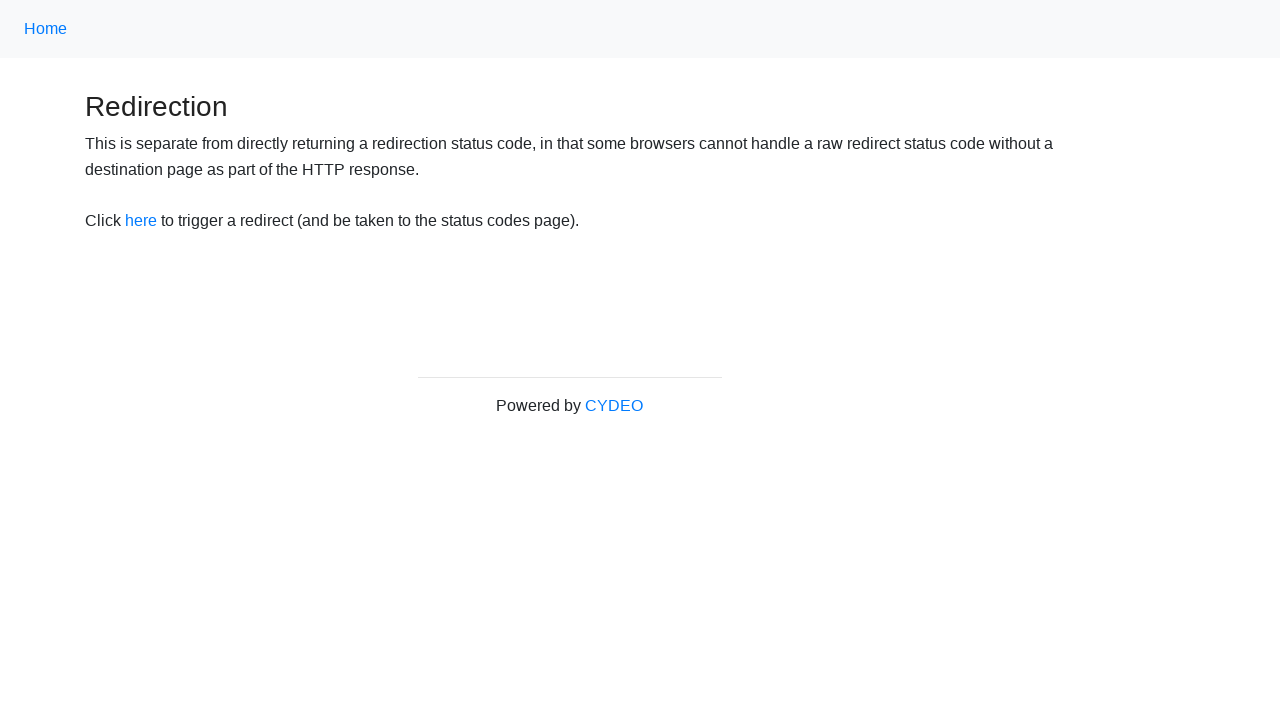